Verifies the homepage title matches the expected ATMECS company title

Starting URL: https://www.atmecs.com/

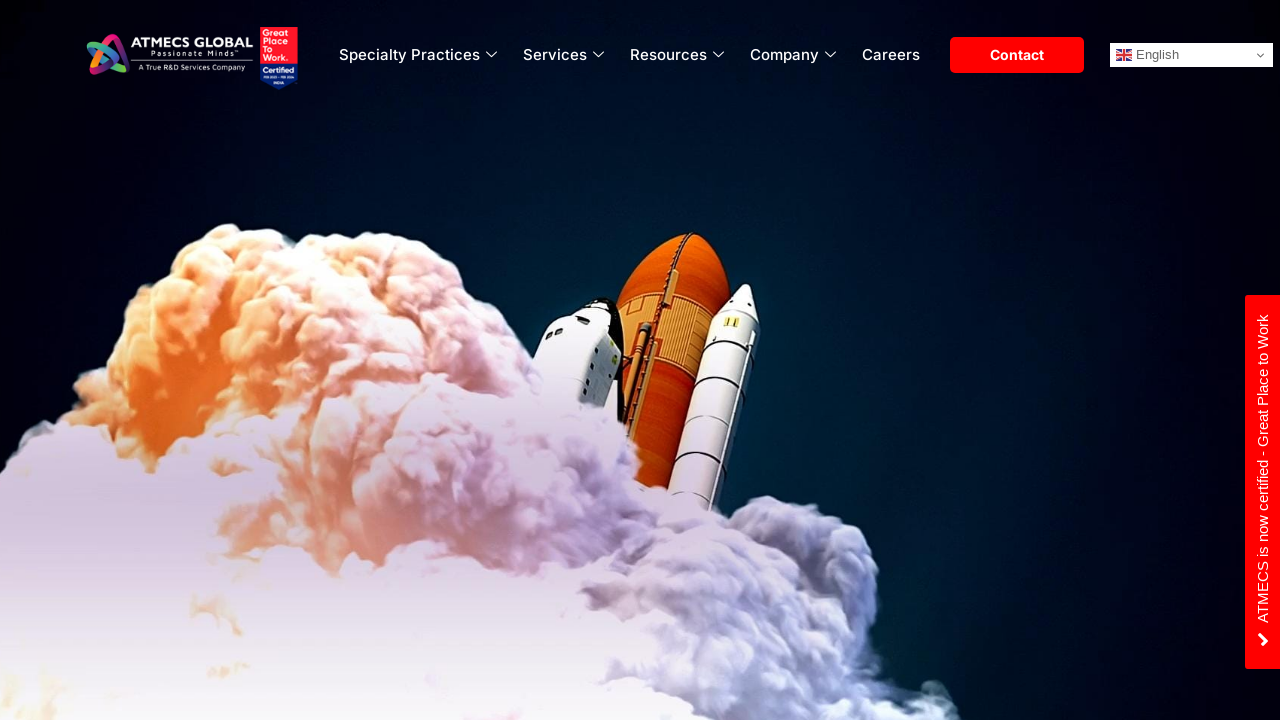

Retrieved page title from homepage
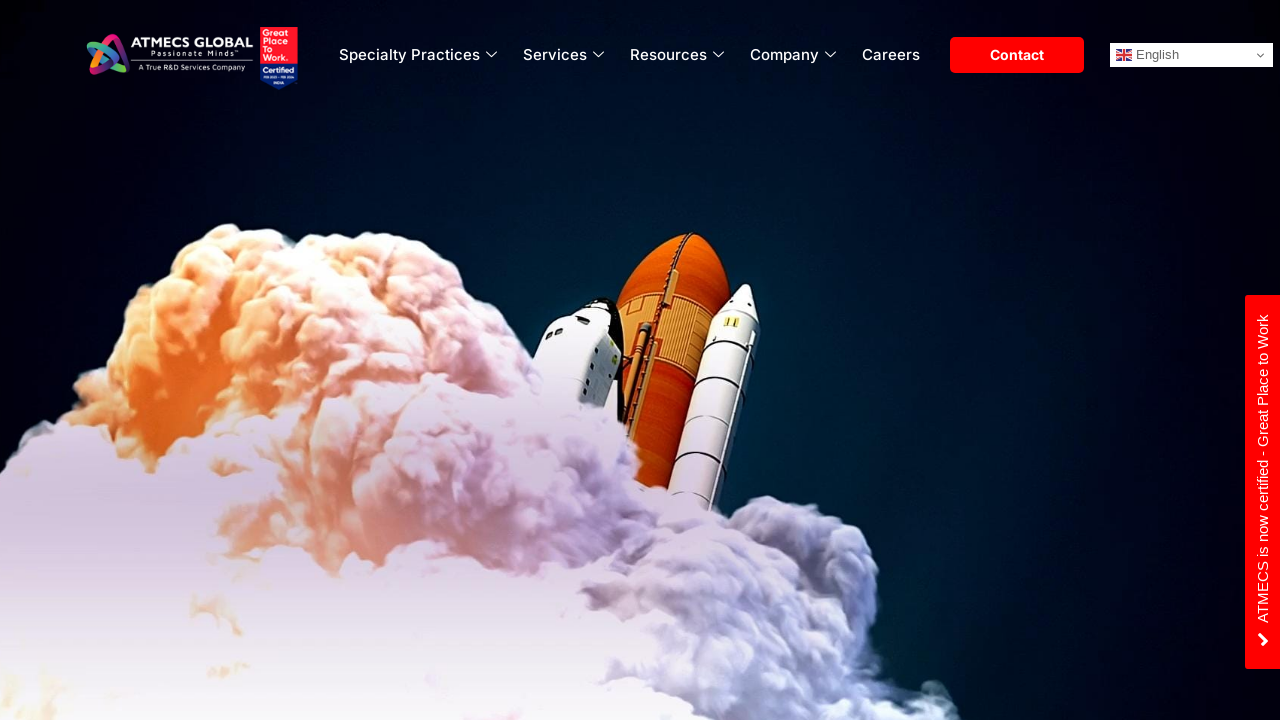

Verified homepage title matches expected ATMECS company title
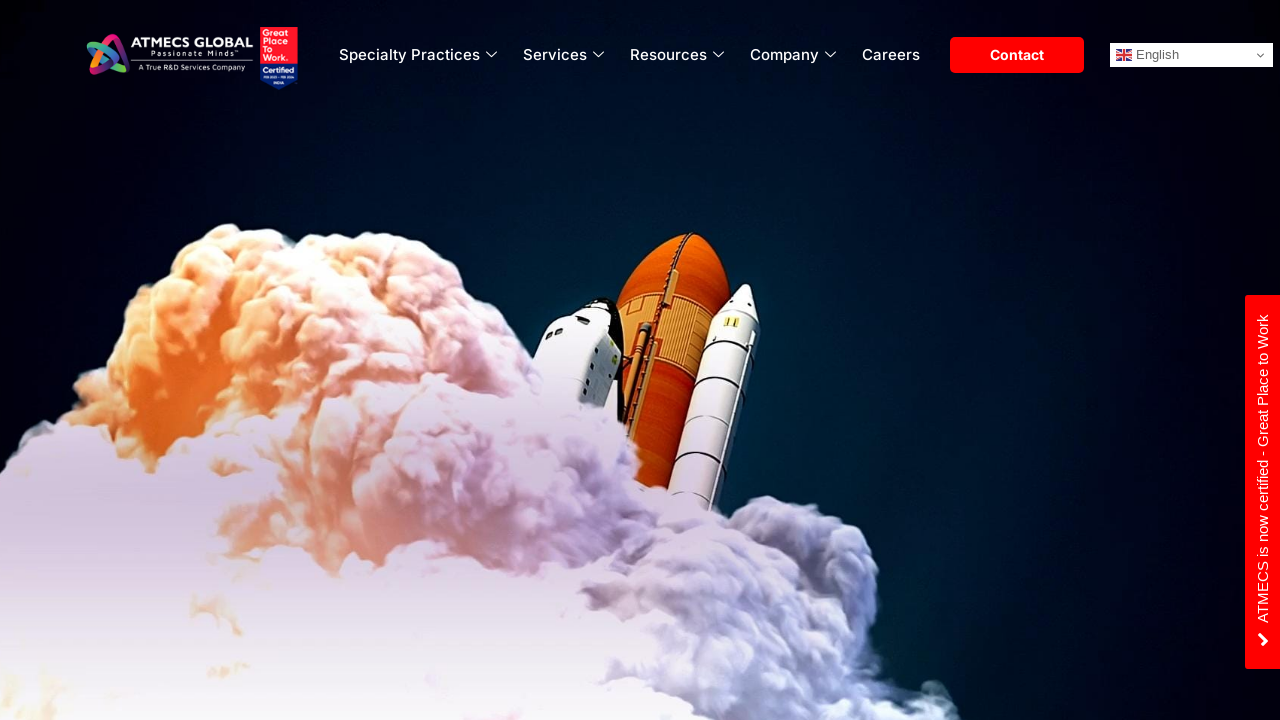

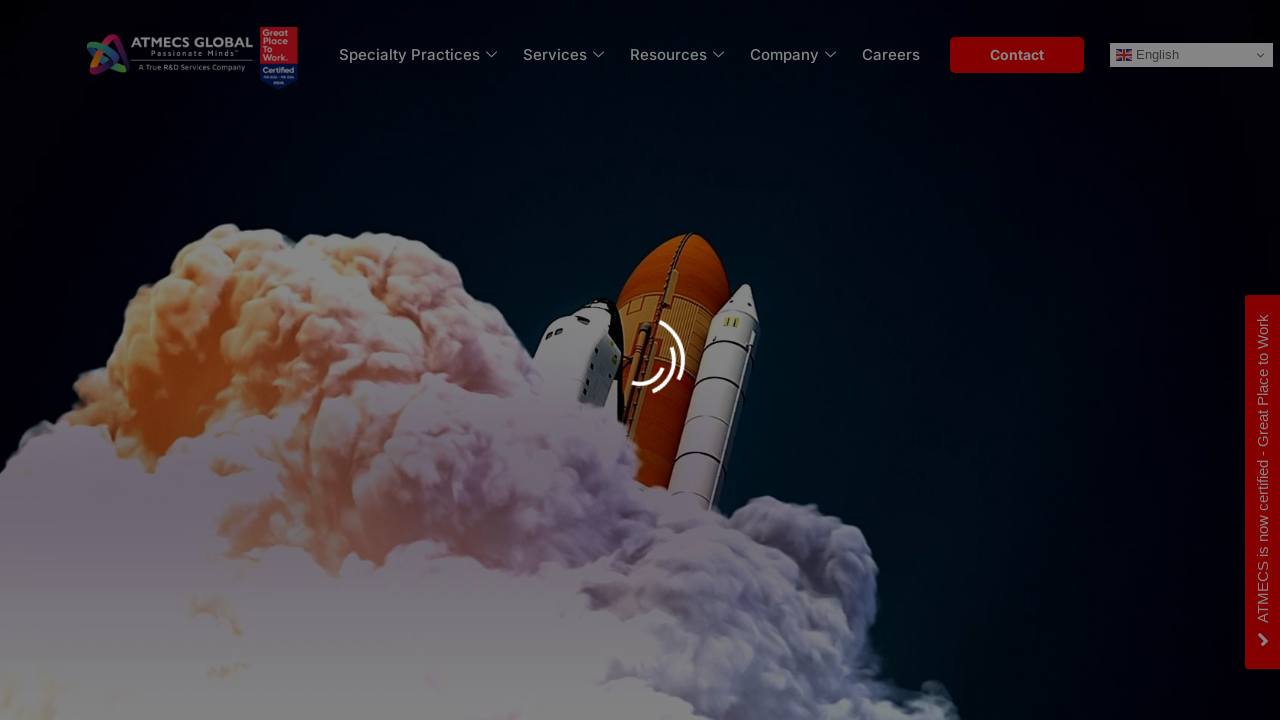